Navigates to a German foreclosure portal, selects "Bayern" from the state dropdown, selects "Traunstein" from the court dropdown, and submits the search form.

Starting URL: https://www.zvg-portal.de/index.php?button=Termine%20suchen

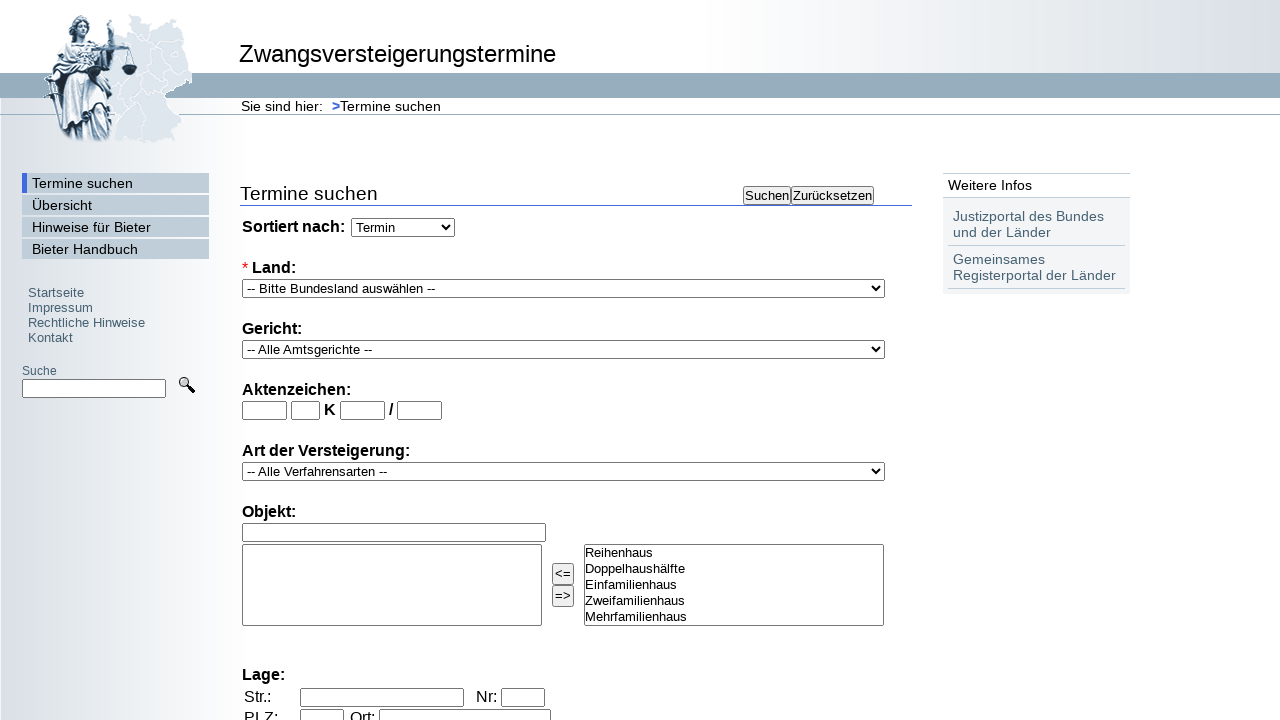

Page body loaded
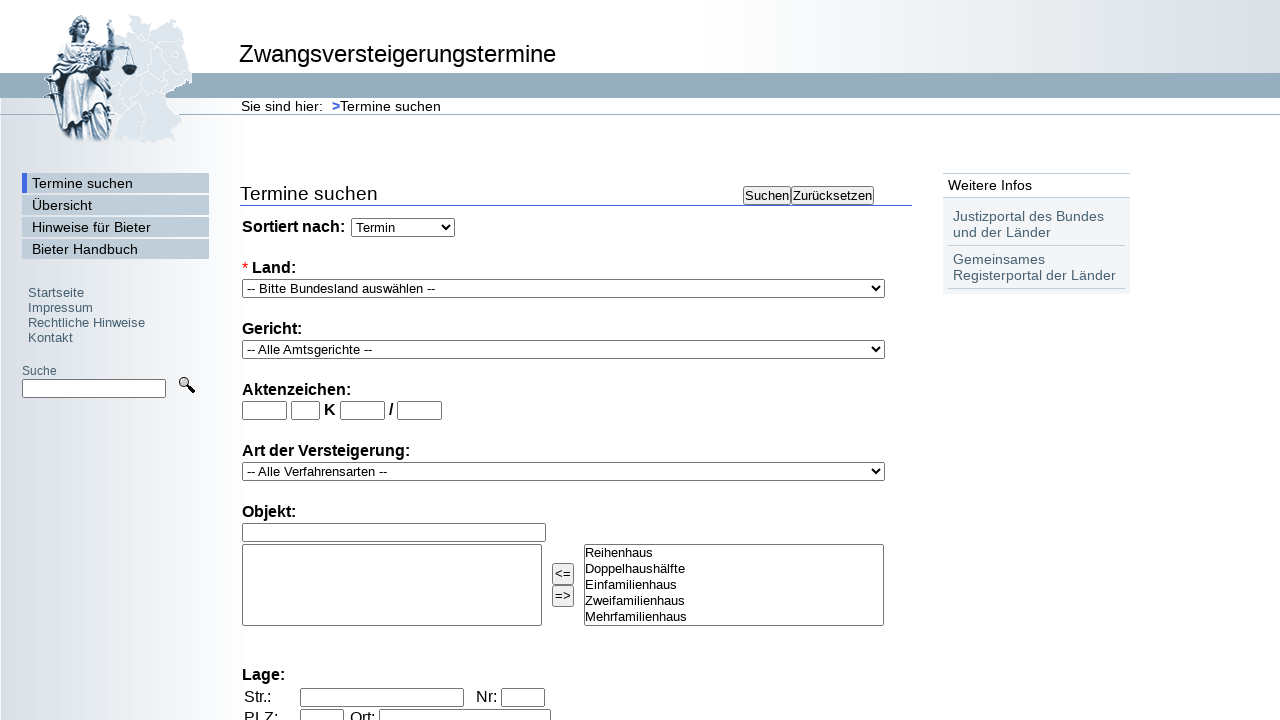

Selected 'Bayern' from state dropdown on select[name='land_abk']
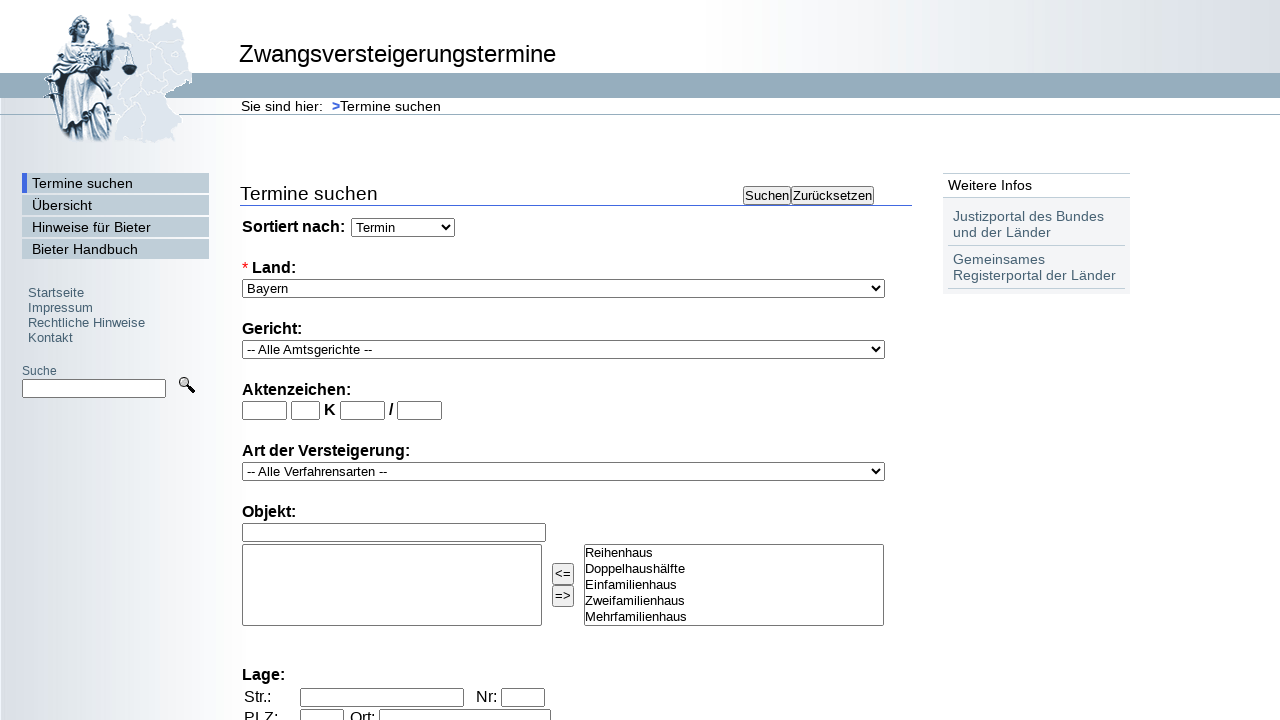

Selected 'Traunstein' from court dropdown on select[name='ger_id']
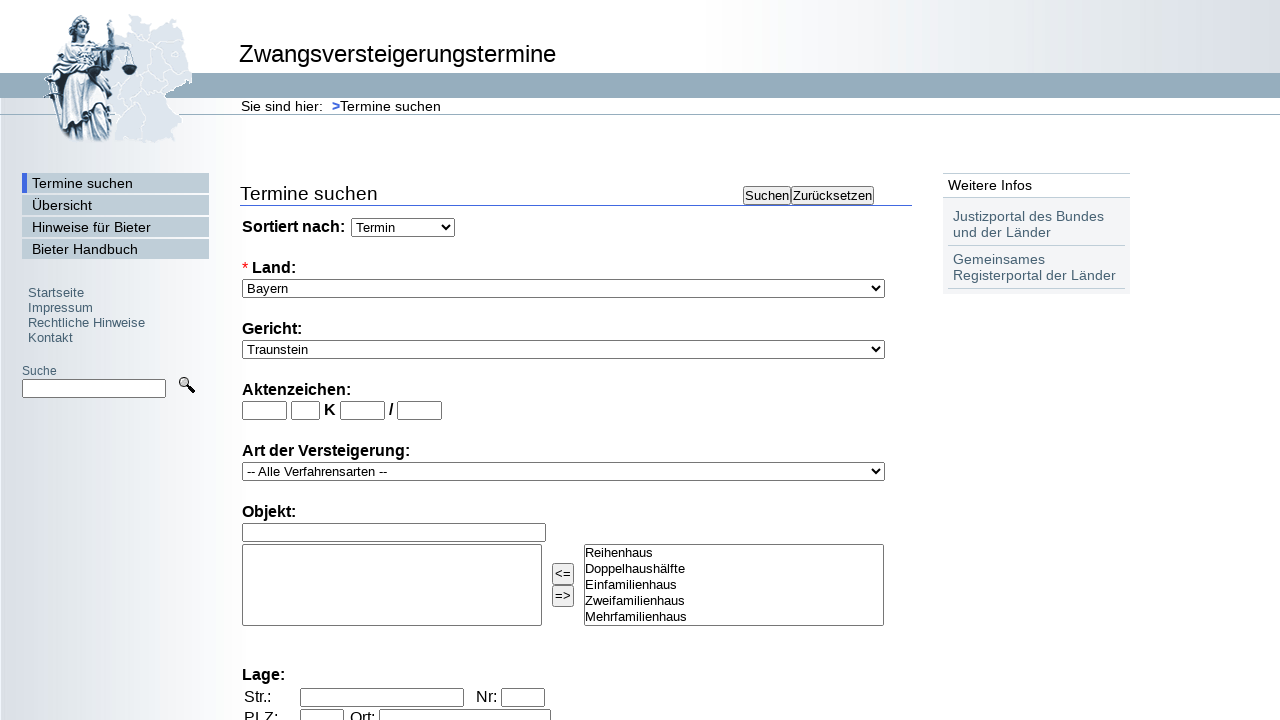

Clicked submit button to search at (759, 644) on xpath=/html/body/div[2]/div[2]/form/h3/nobr/button[1]
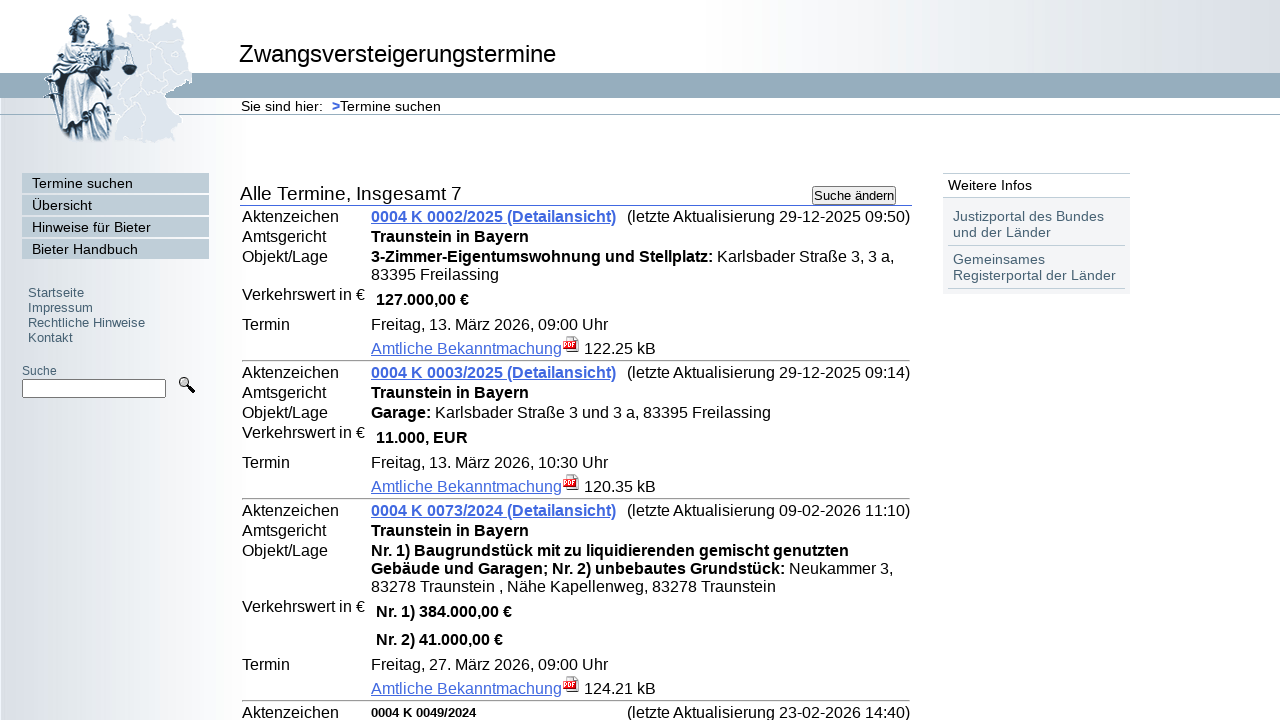

Search results loaded and network idle
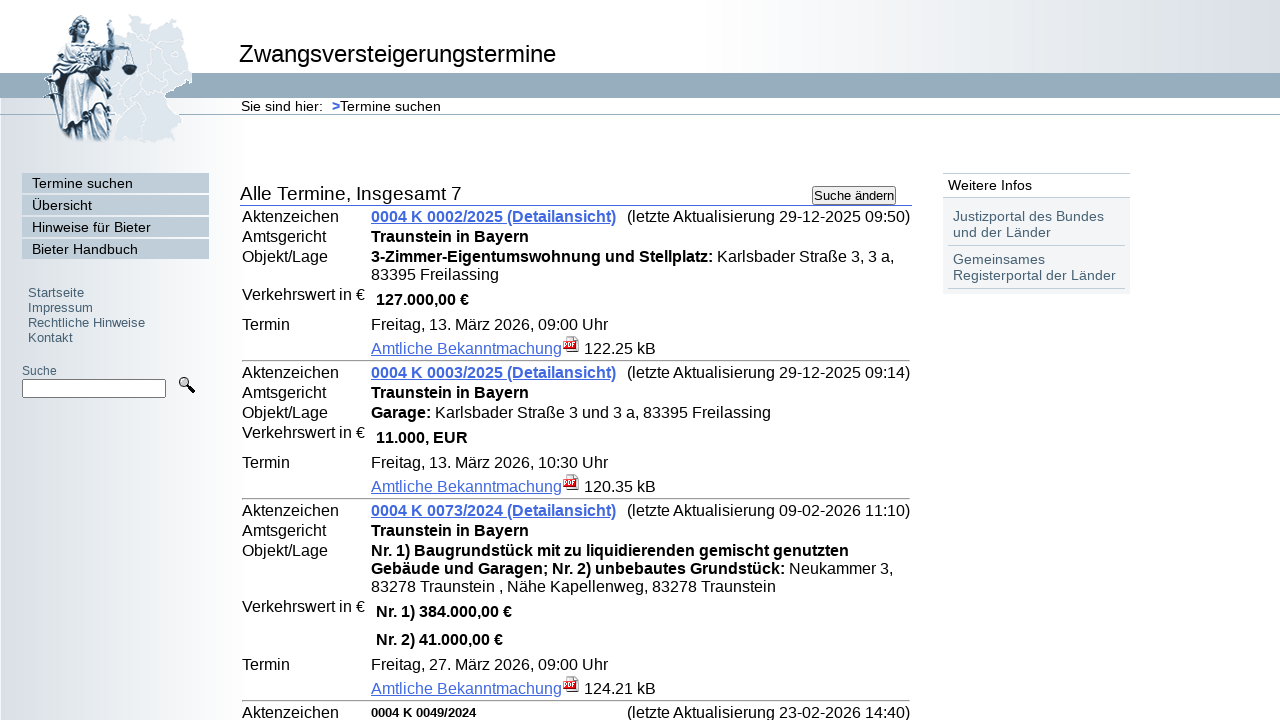

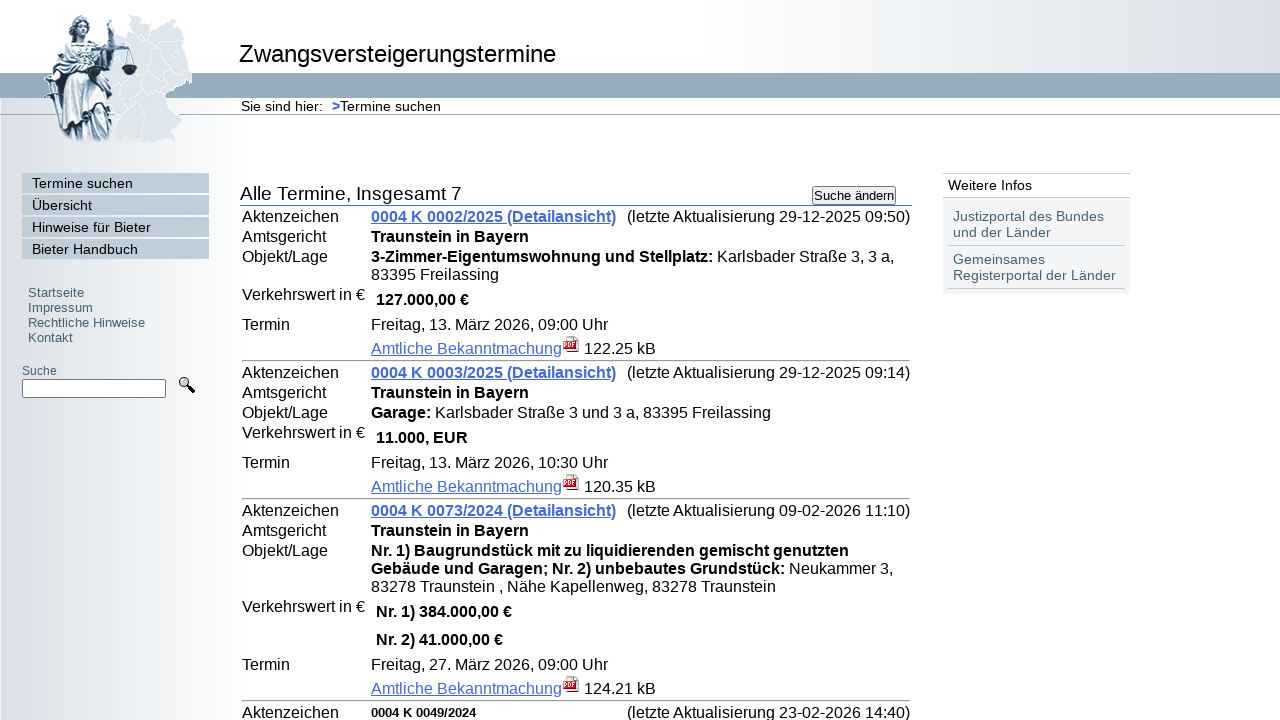